Tests JavaScript prompt dialog by clicking the prompt button, entering text, accepting it, and verifying the result contains the entered text

Starting URL: https://the-internet.herokuapp.com/javascript_alerts

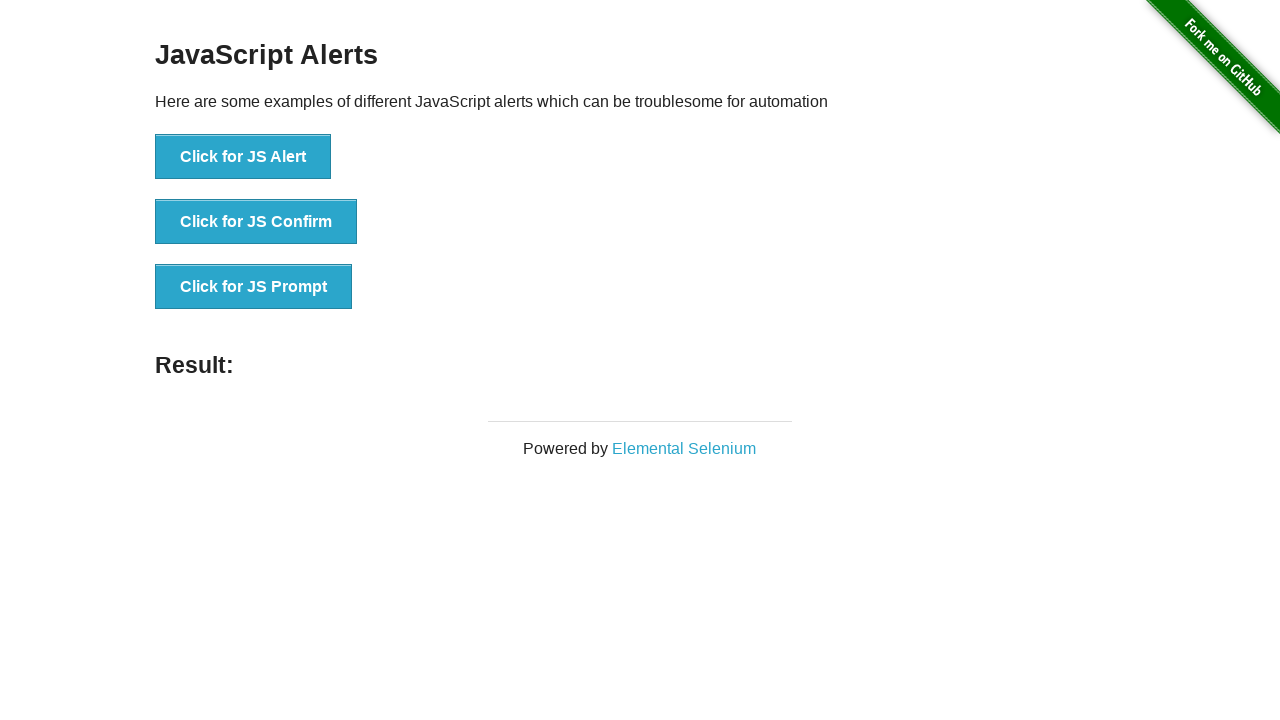

Set up dialog handler to accept prompt with text 'Abdullah'
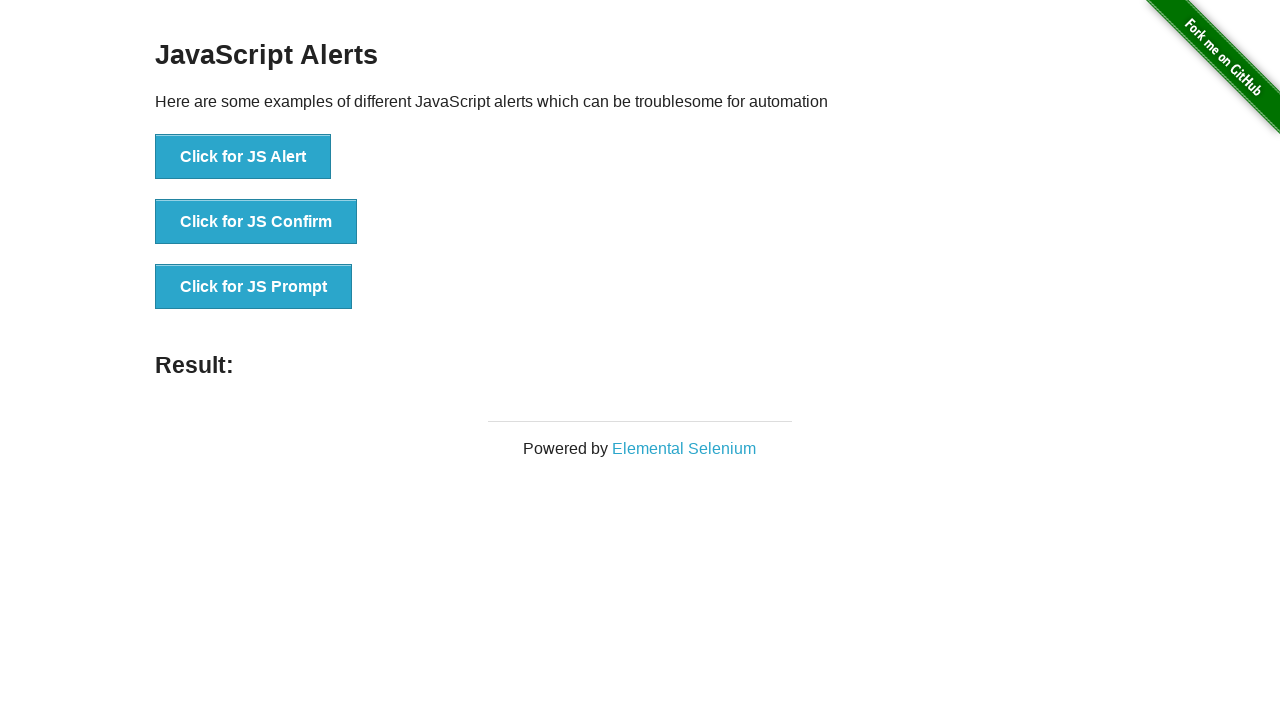

Clicked the prompt button to trigger JavaScript prompt dialog at (254, 287) on button[onclick='jsPrompt()']
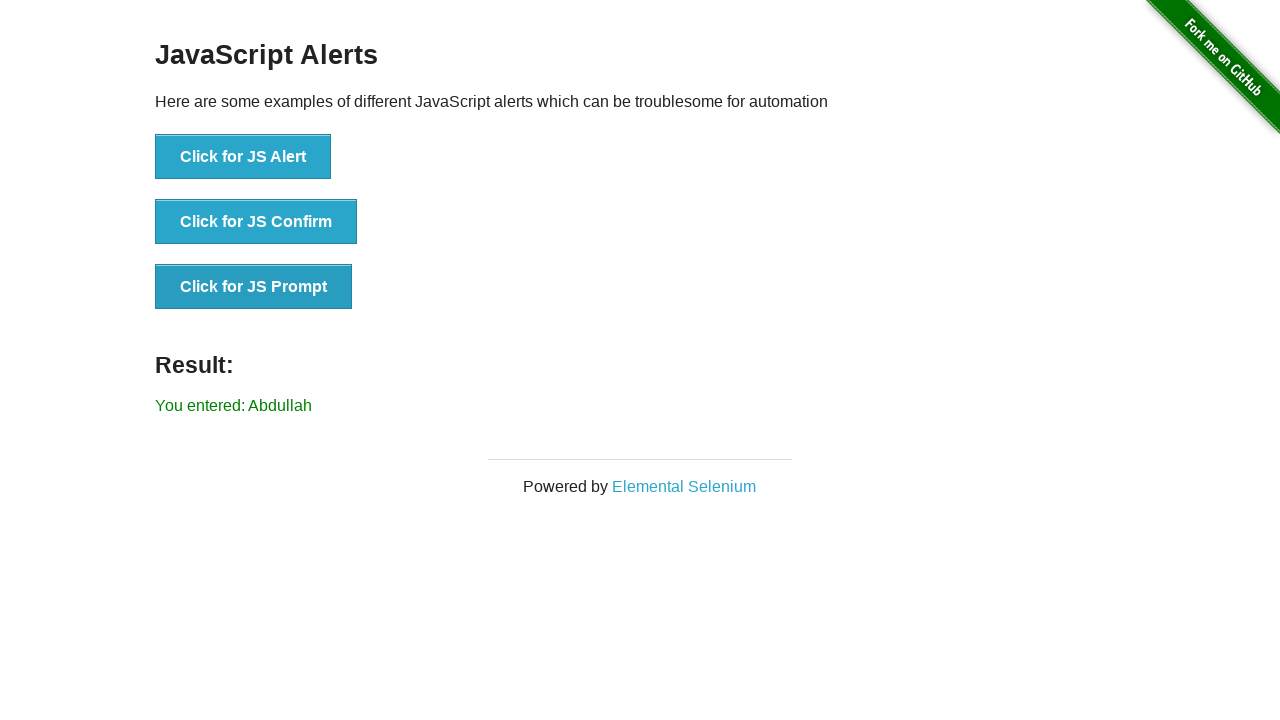

Retrieved result text from #result element
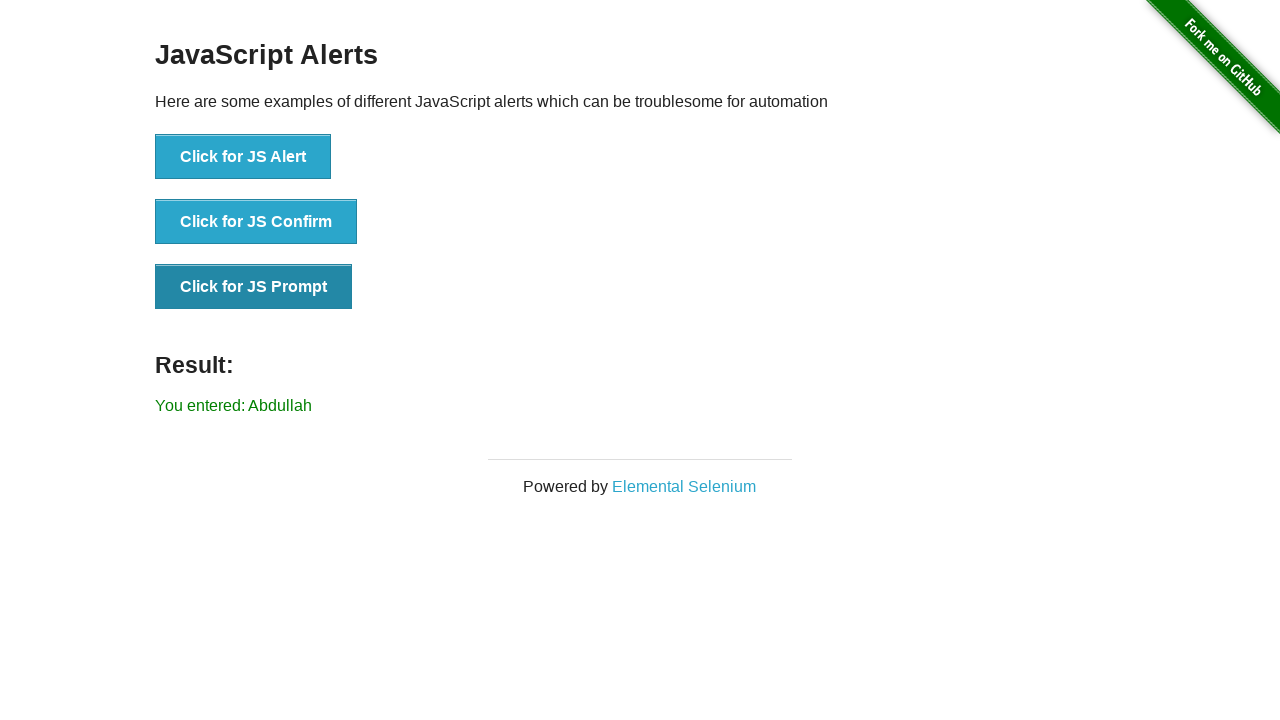

Verified that result text contains 'Abdullah'
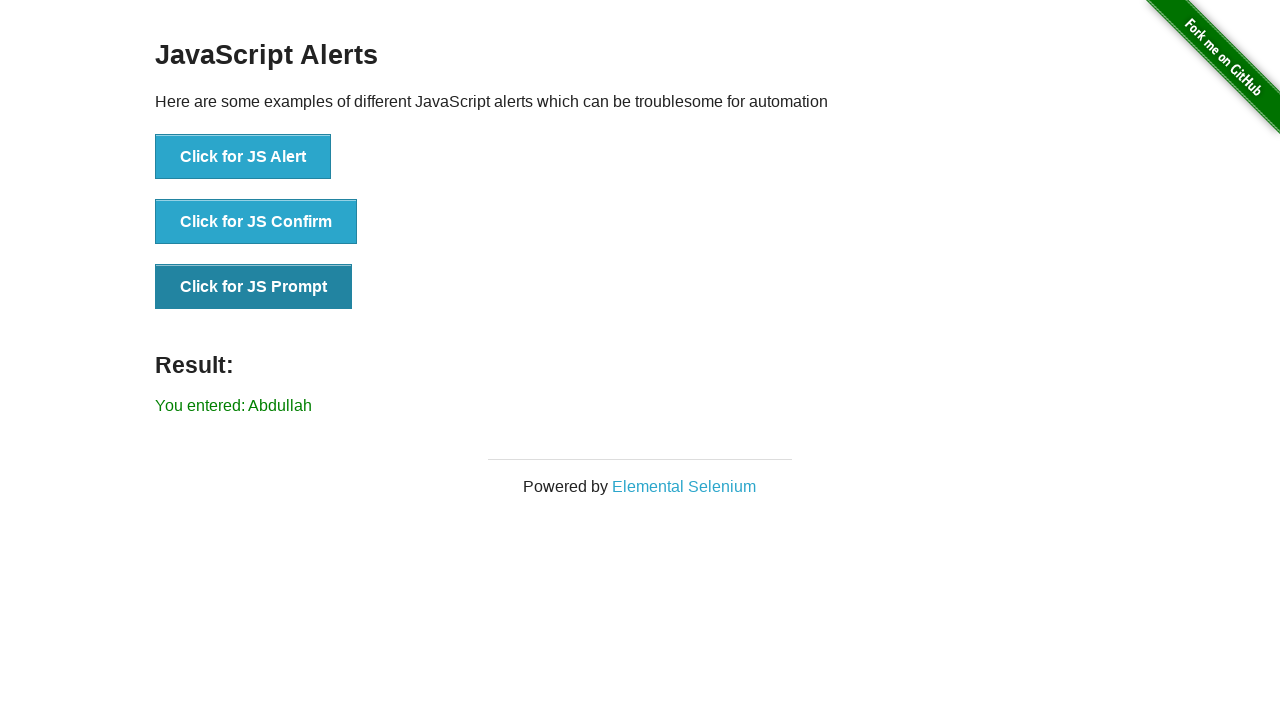

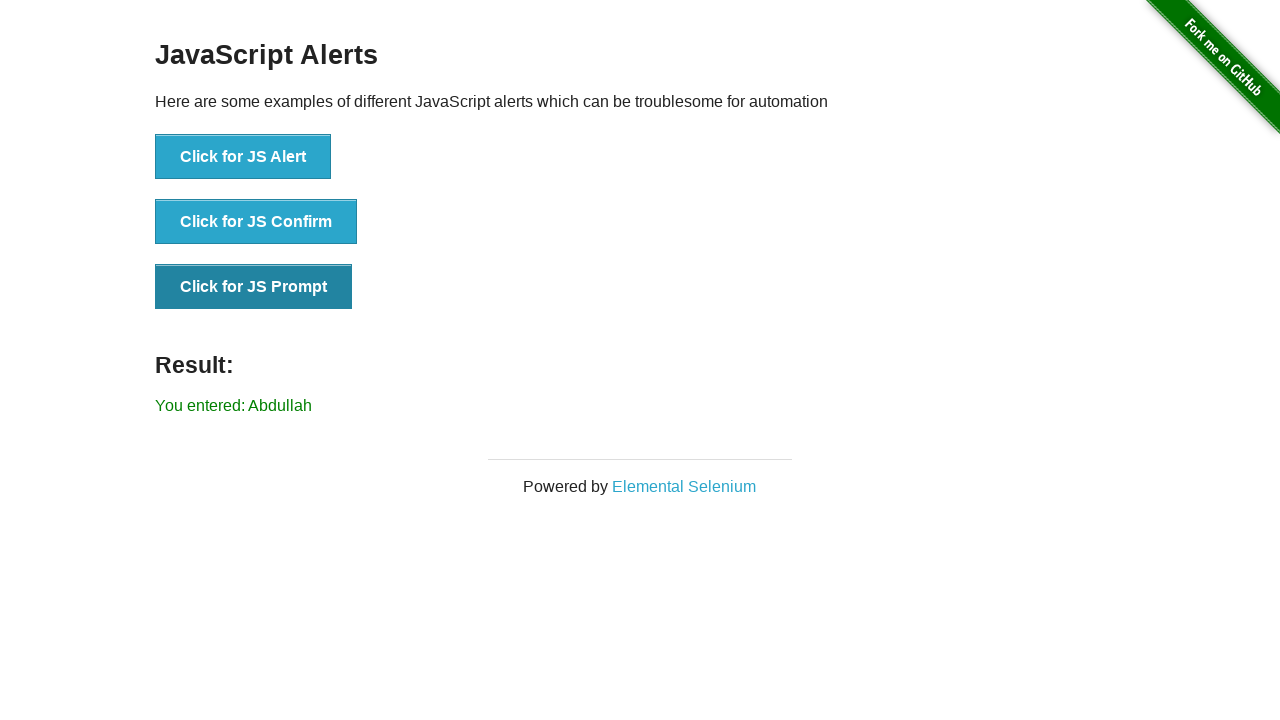